Tests basic page navigation by visiting two websites (AXA Investment Managers and OpenMRS demo) and verifying the pages load by checking their titles.

Starting URL: http://www.axa-im.com

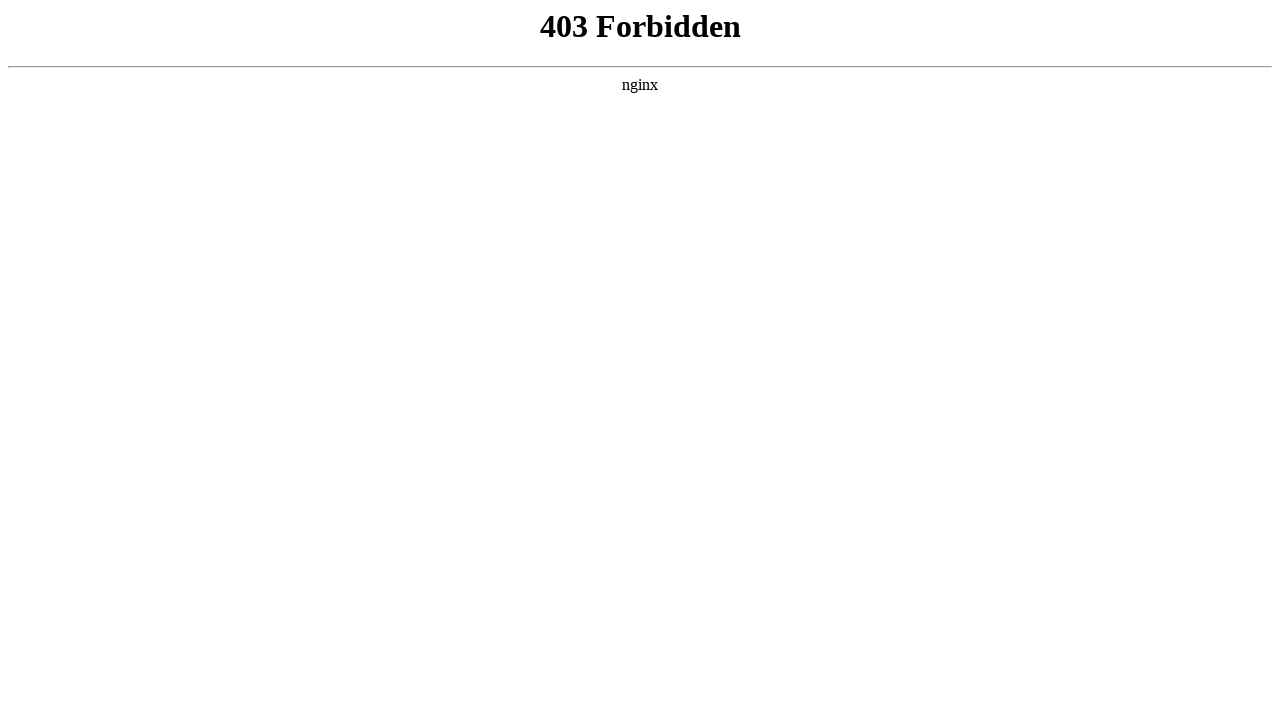

Waited for AXA Investment Managers page to load (domcontentloaded)
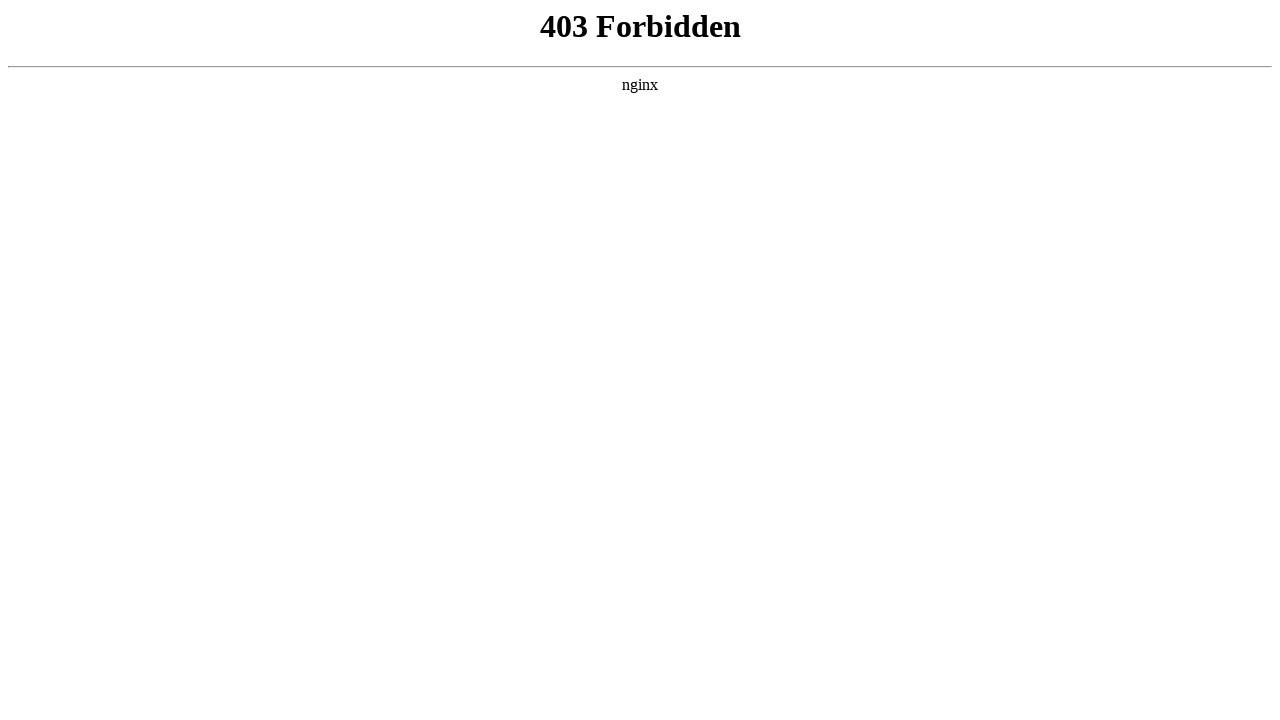

Verified AXA Investment Managers page title: 403 Forbidden
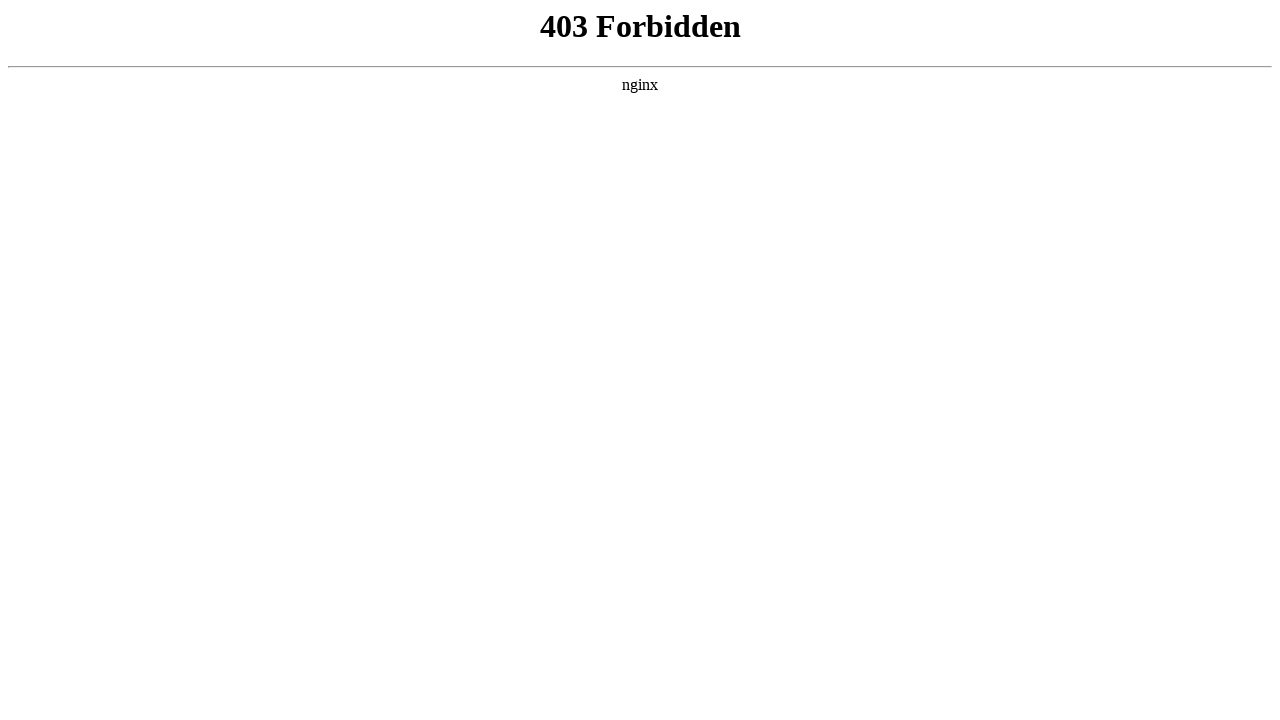

Navigated to OpenMRS demo login page
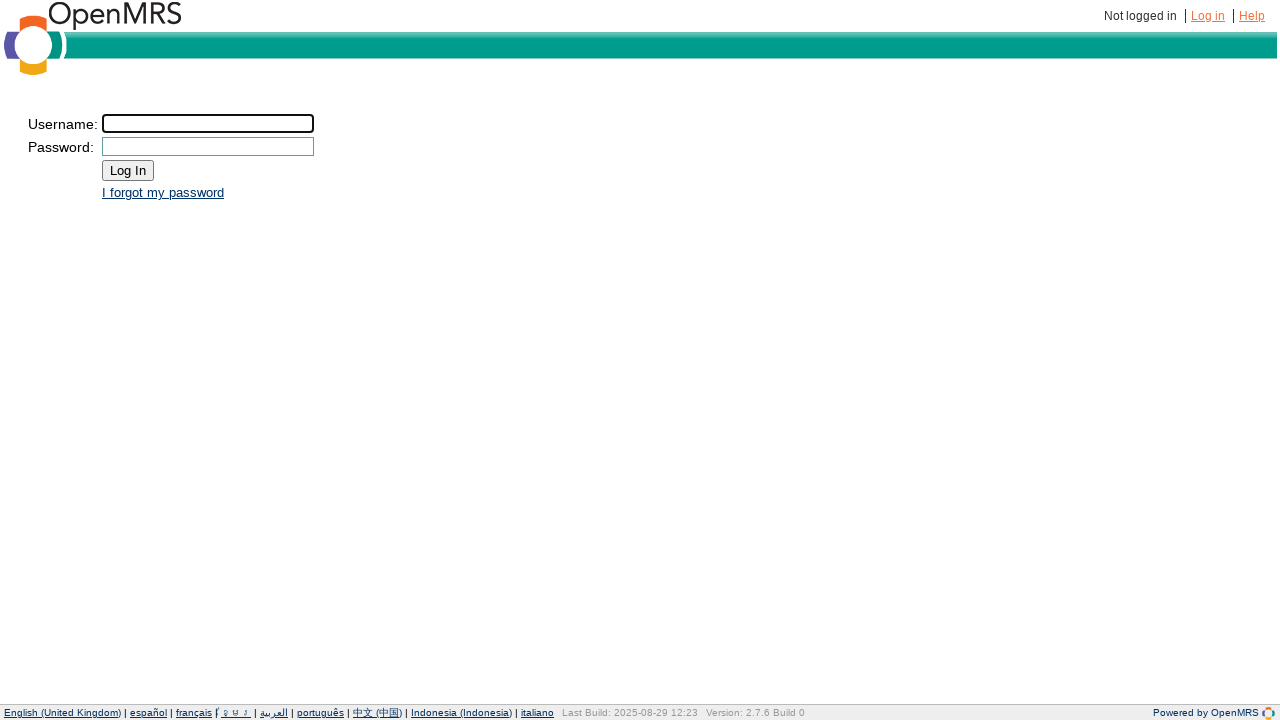

Waited for OpenMRS demo page to load (domcontentloaded)
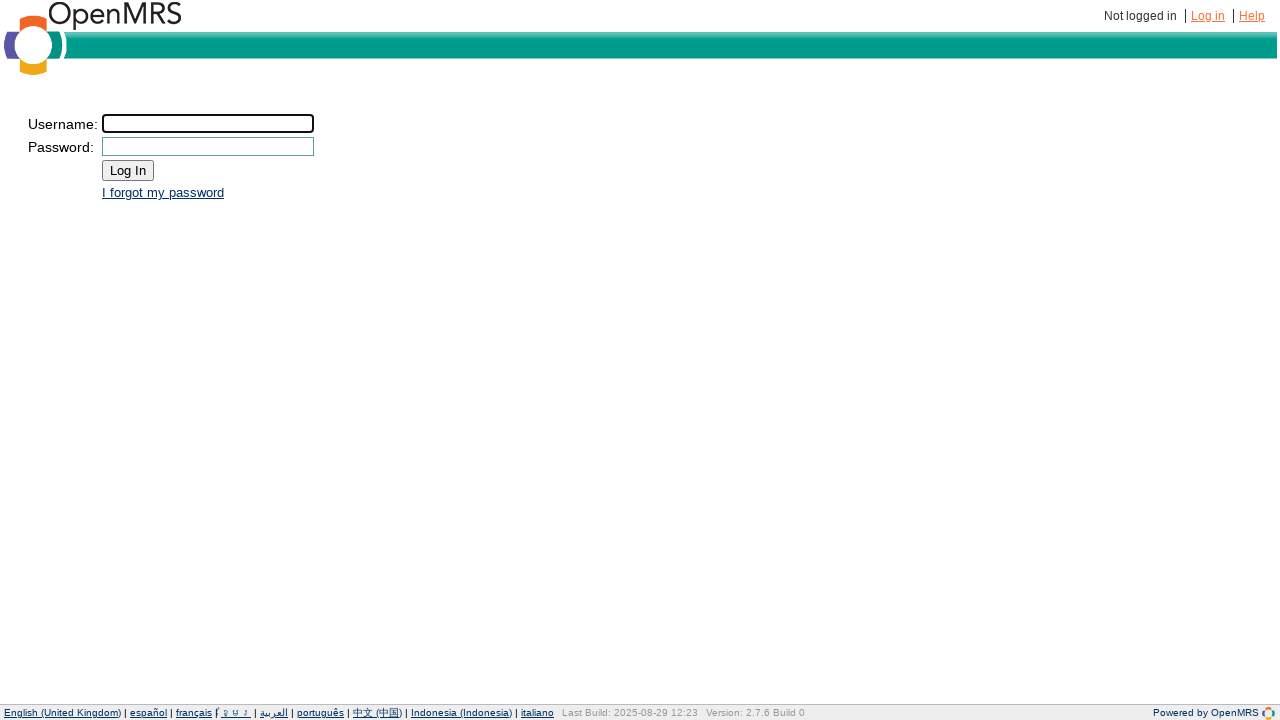

Verified OpenMRS demo page title: OpenMRS - Login
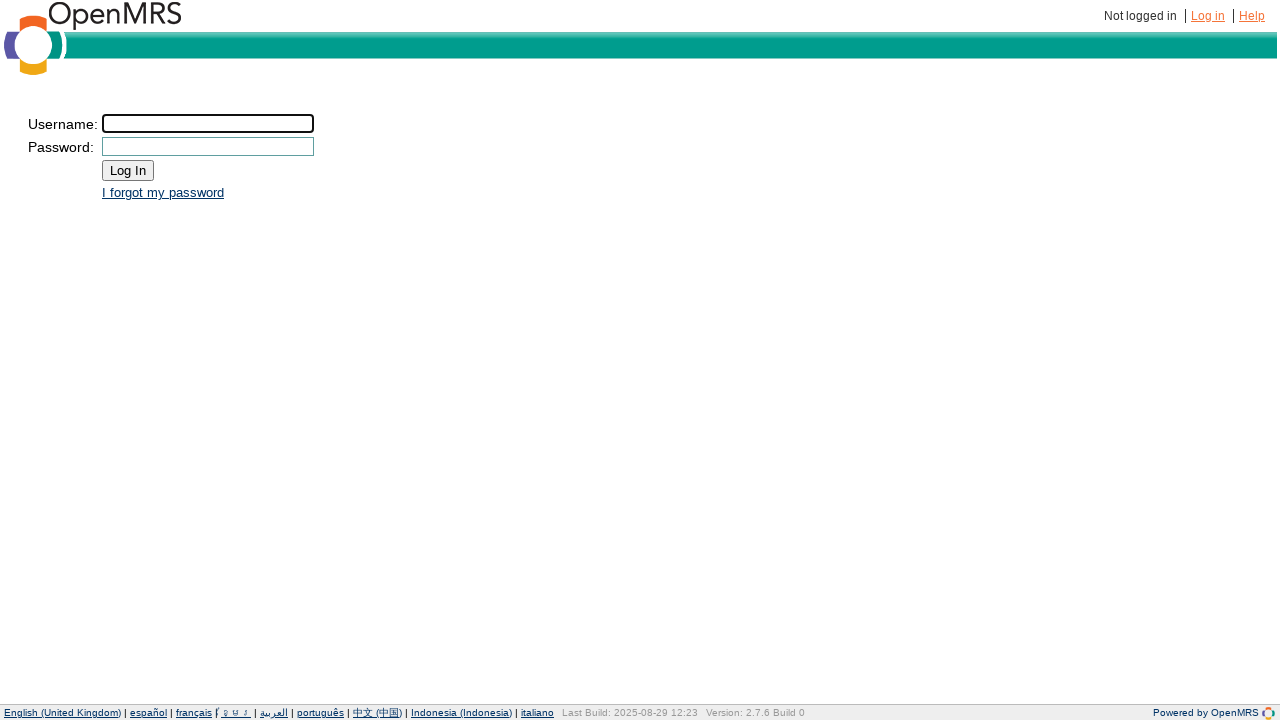

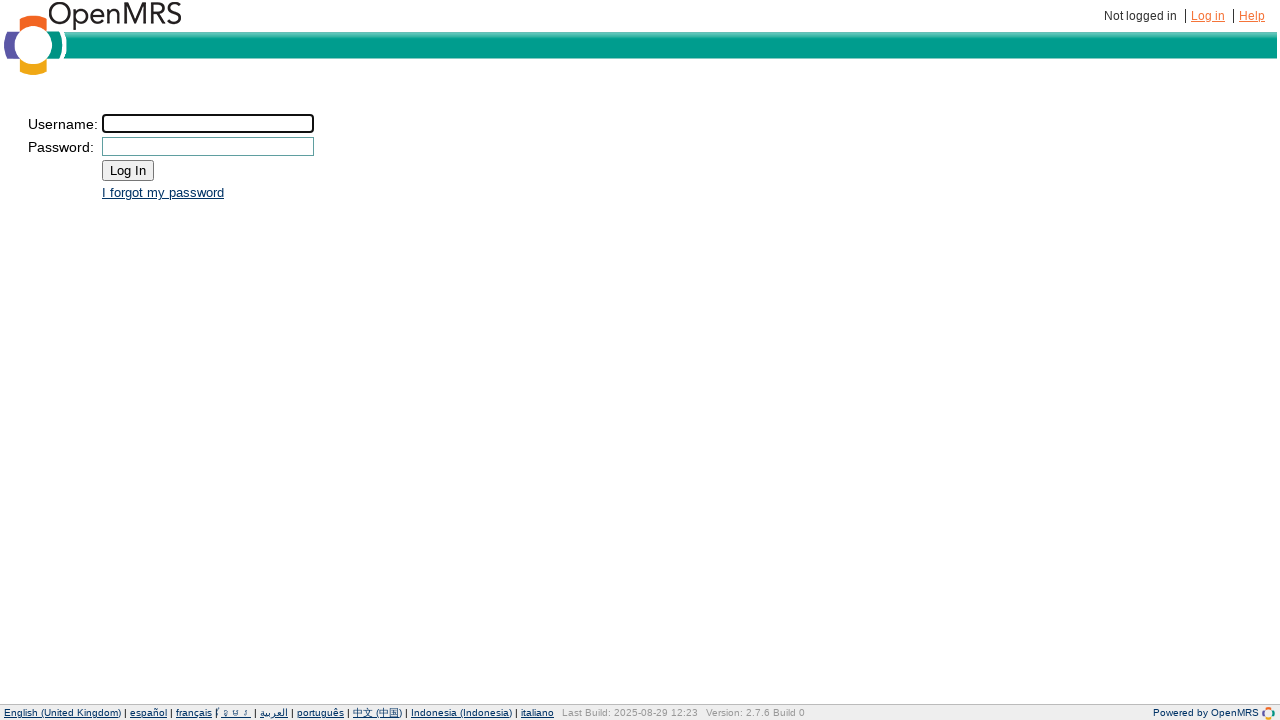